Tests dynamic controls functionality by checking the enabled state of an input field, clicking a toggle button to enable it, and verifying the input field becomes enabled.

Starting URL: https://v1.training-support.net/selenium/dynamic-controls

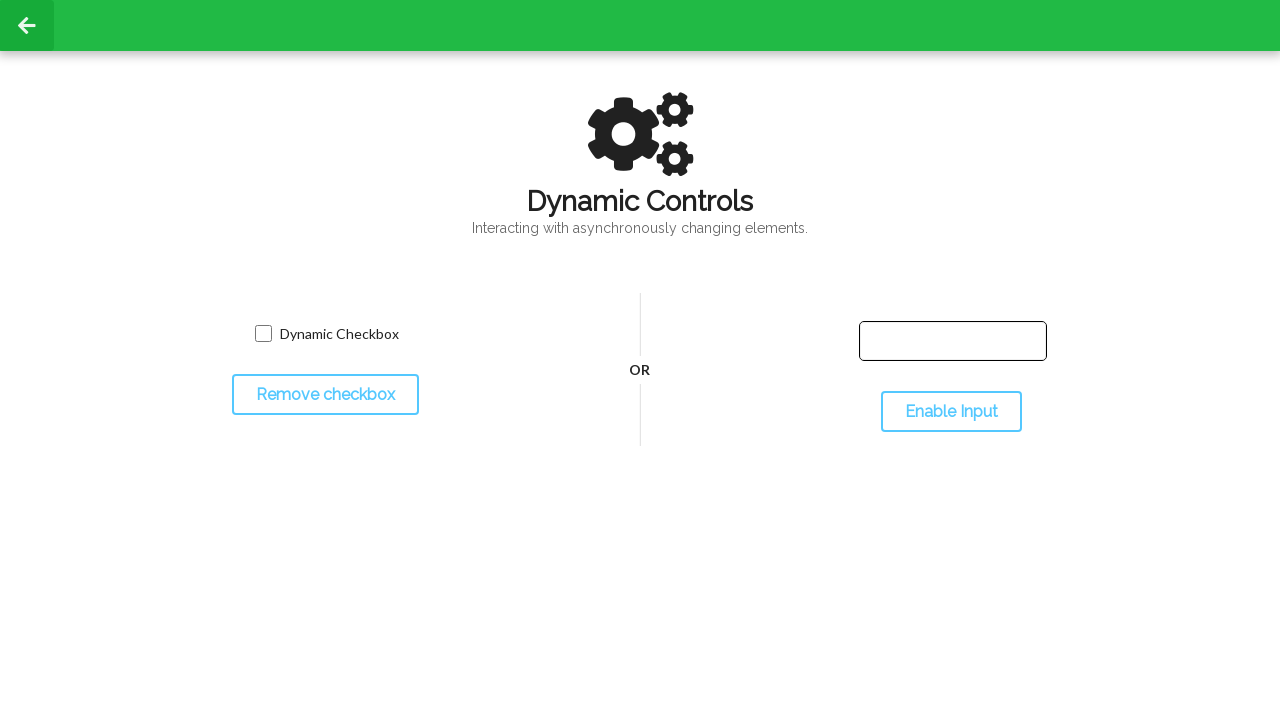

Located the input text field
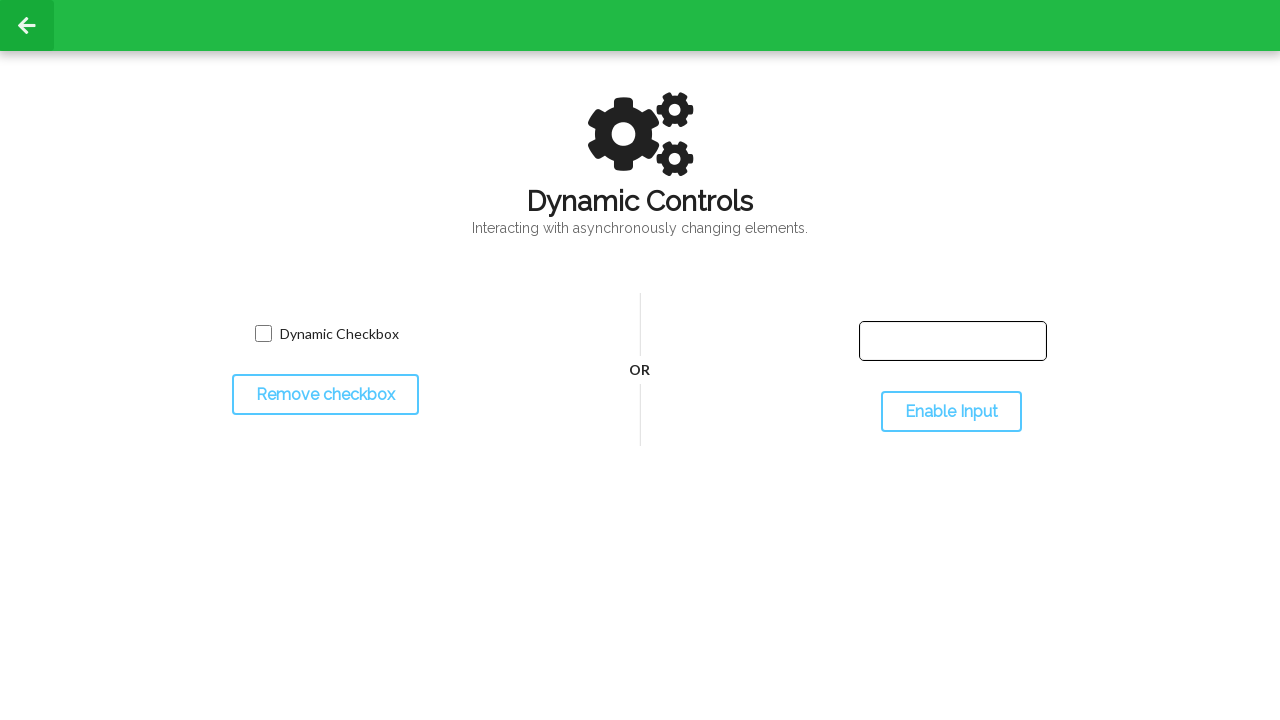

Checked initial input field state: enabled=False
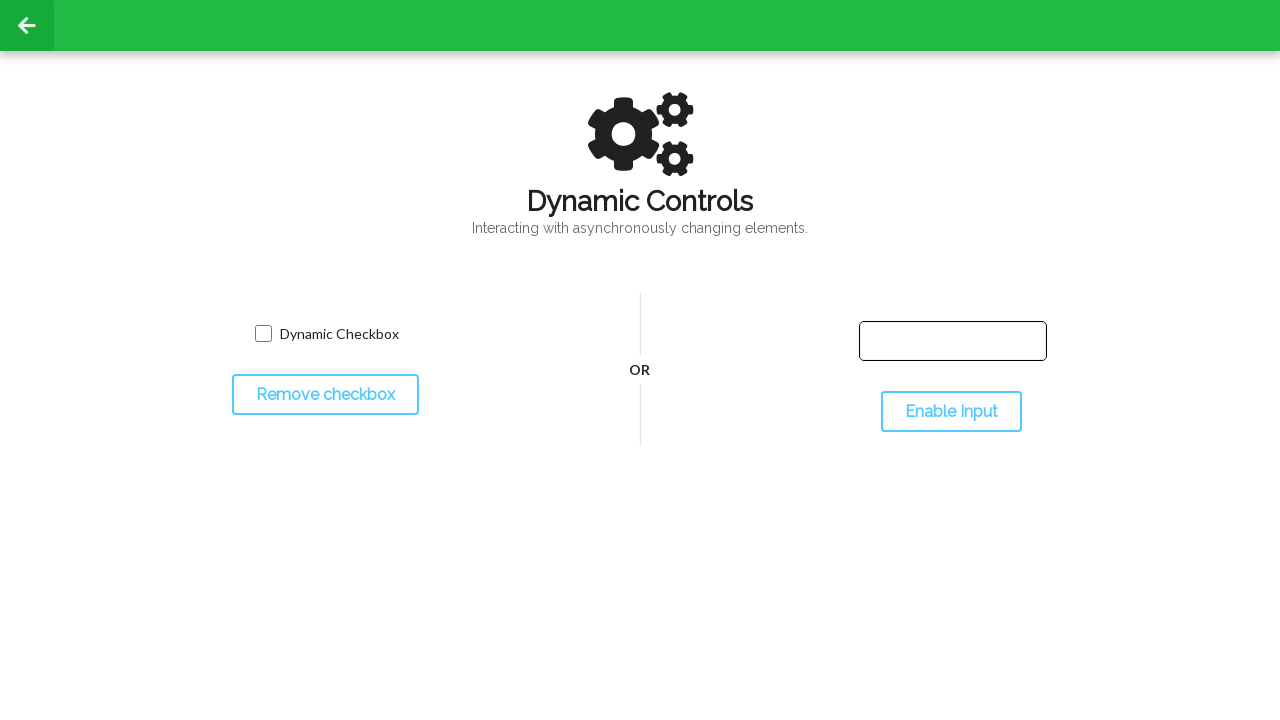

Clicked the toggle button to enable/disable the input field at (951, 412) on #toggleInput
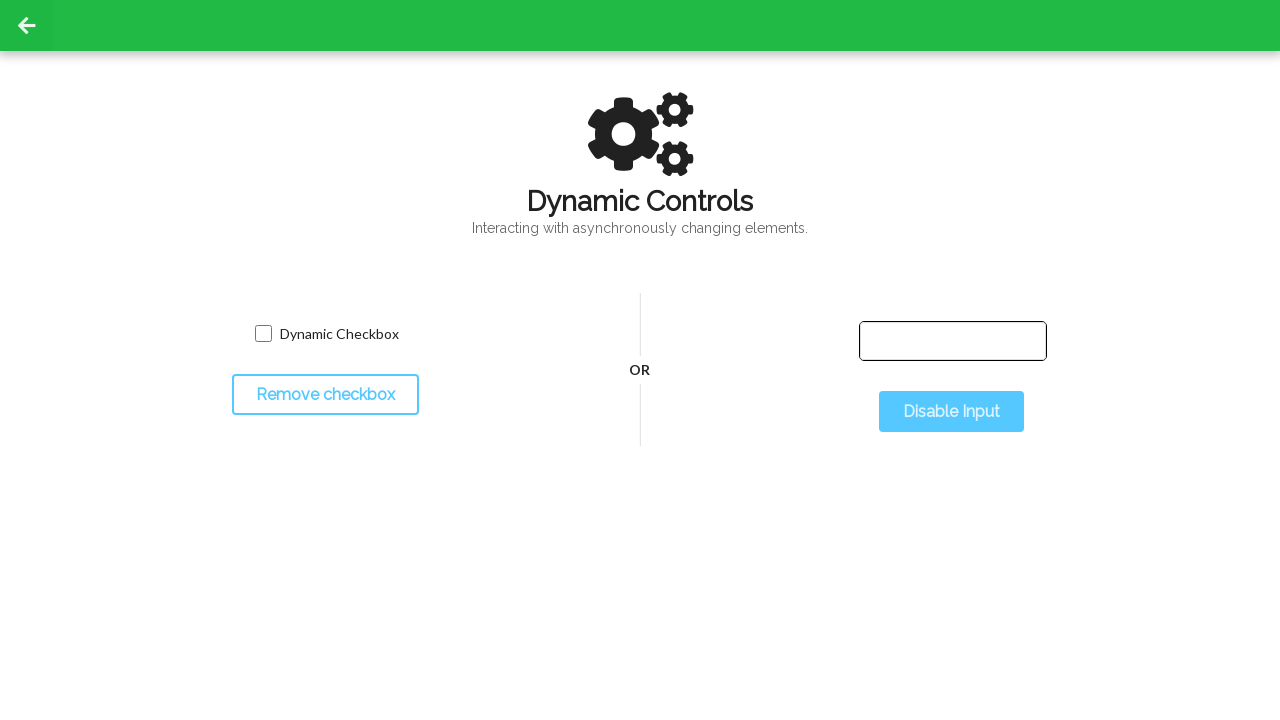

Waited 500ms for state change to complete
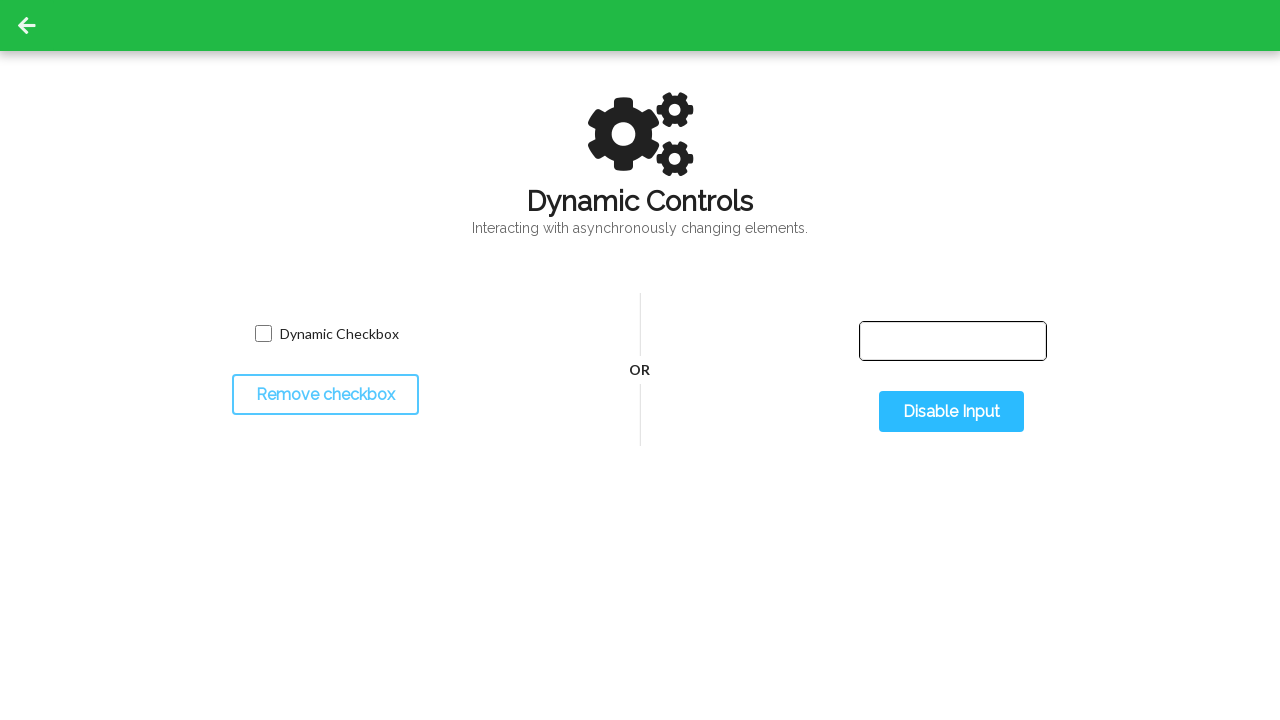

Checked input field state after toggle: enabled=True
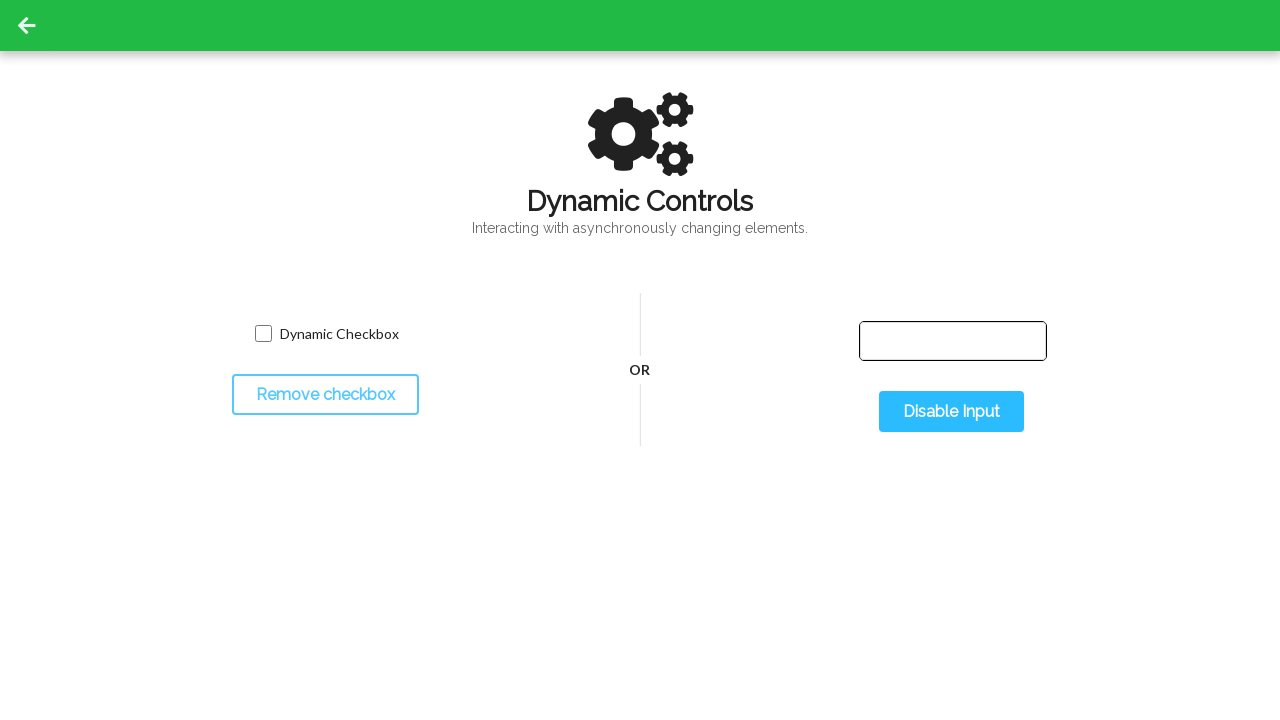

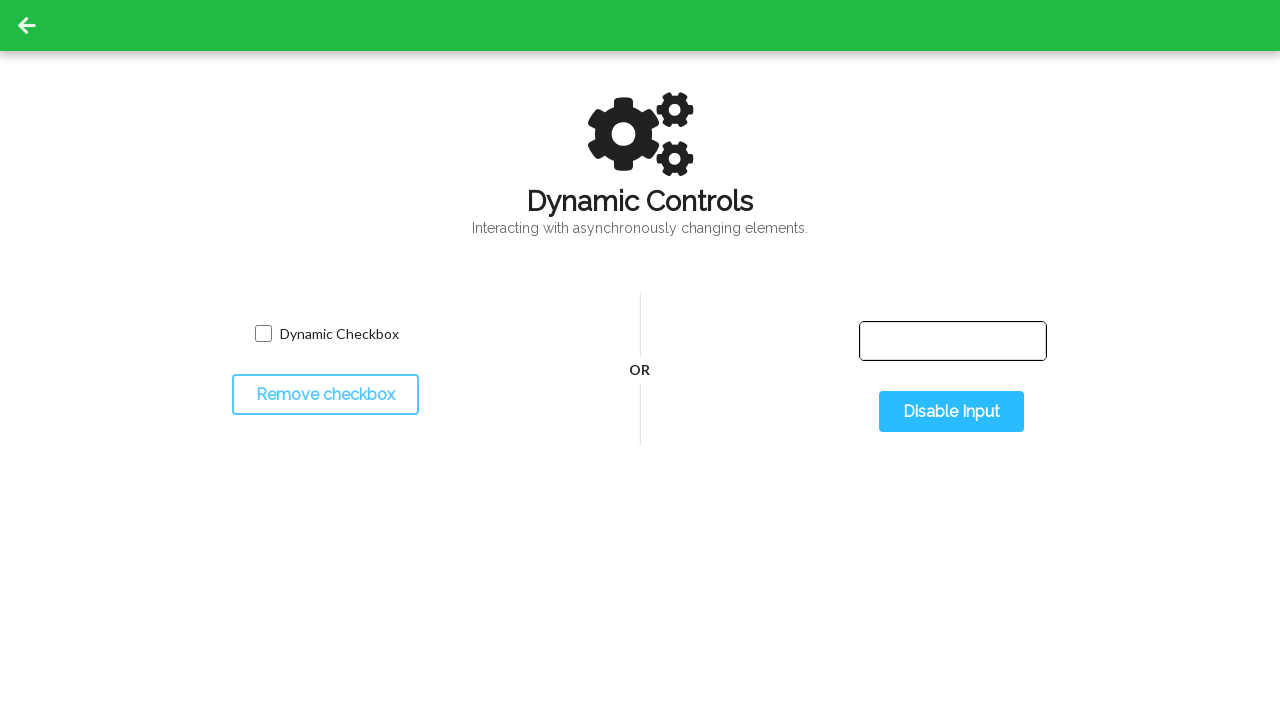